Tests that a todo item is removed when edited to an empty string

Starting URL: https://demo.playwright.dev/todomvc

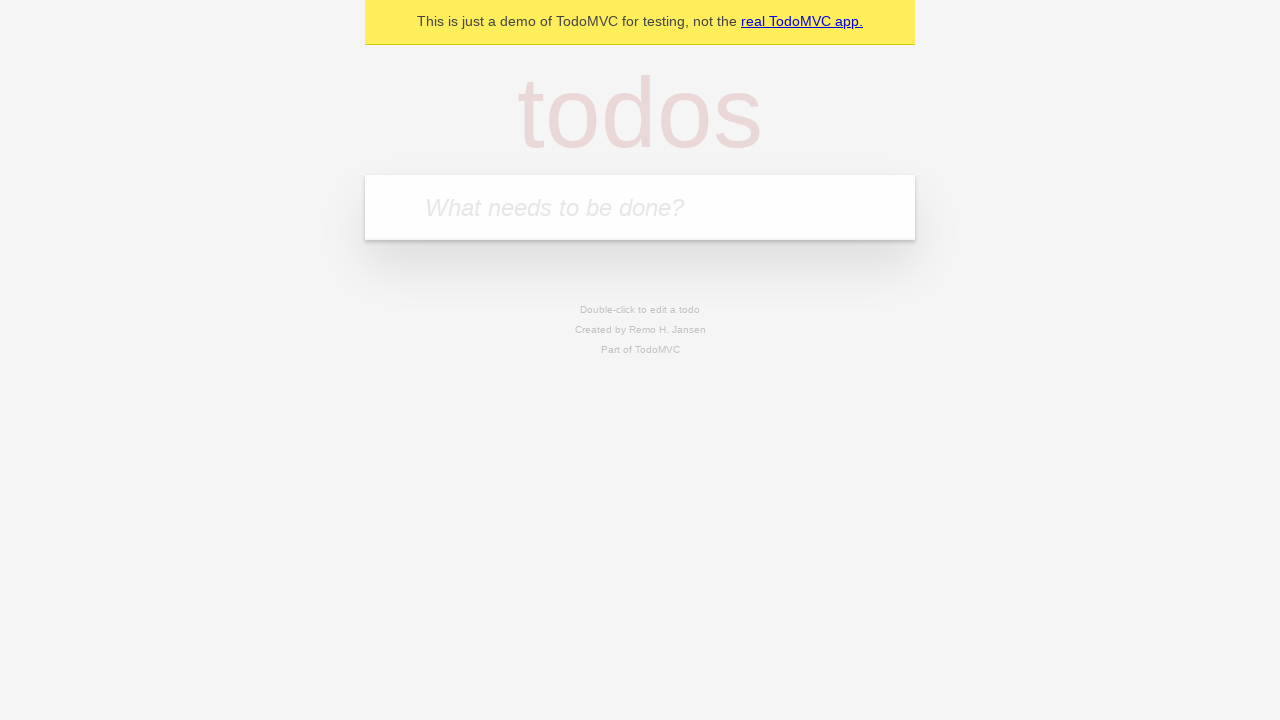

Filled todo input with 'buy some cheese' on internal:attr=[placeholder="What needs to be done?"i]
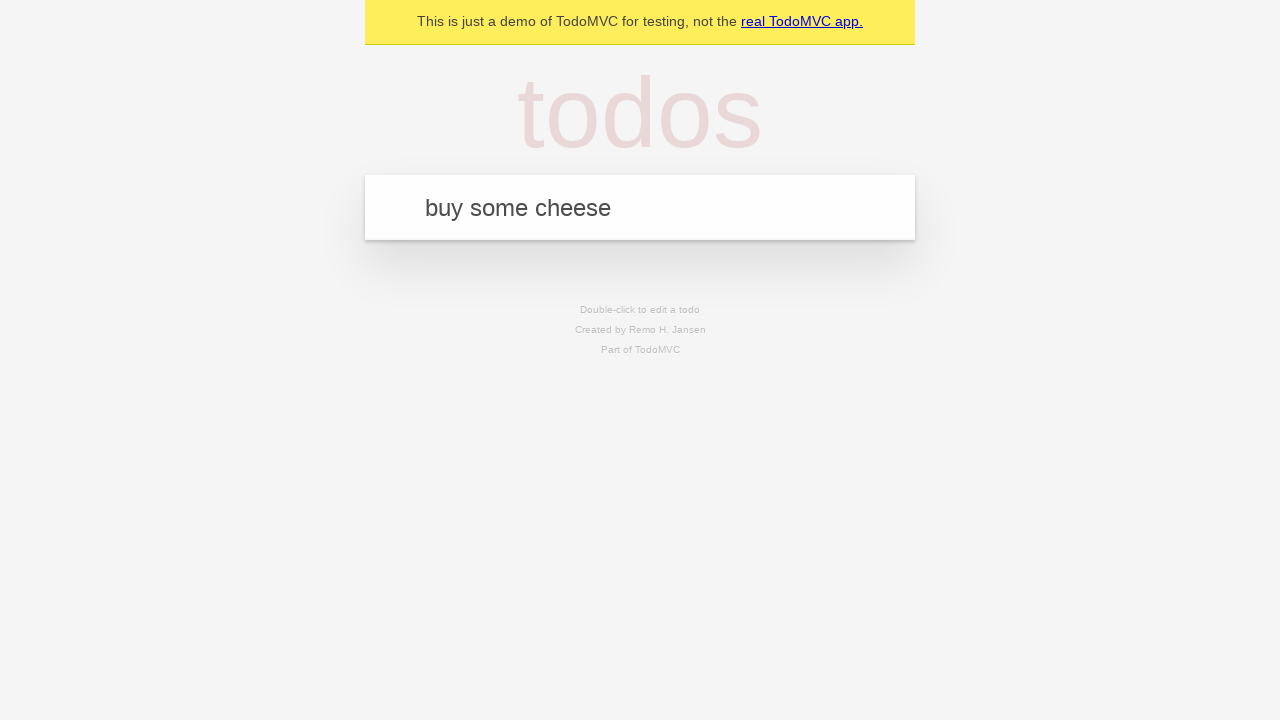

Pressed Enter to create first todo item on internal:attr=[placeholder="What needs to be done?"i]
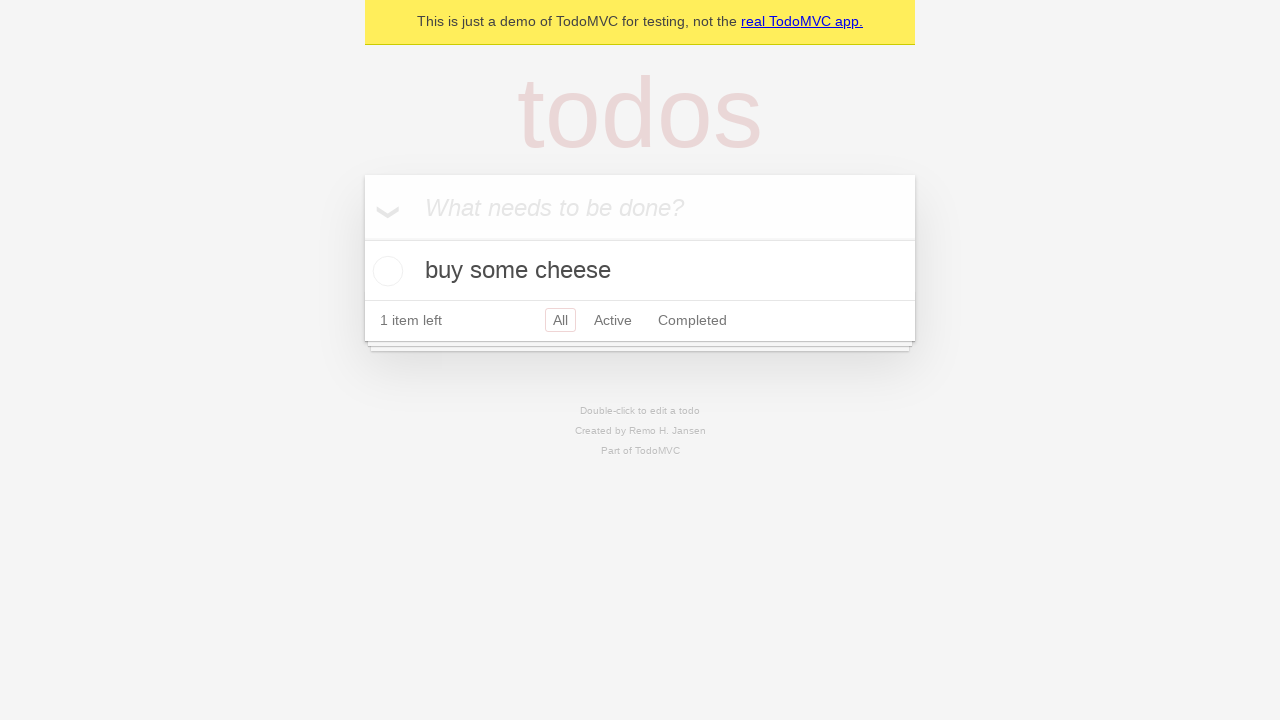

Filled todo input with 'feed the cat' on internal:attr=[placeholder="What needs to be done?"i]
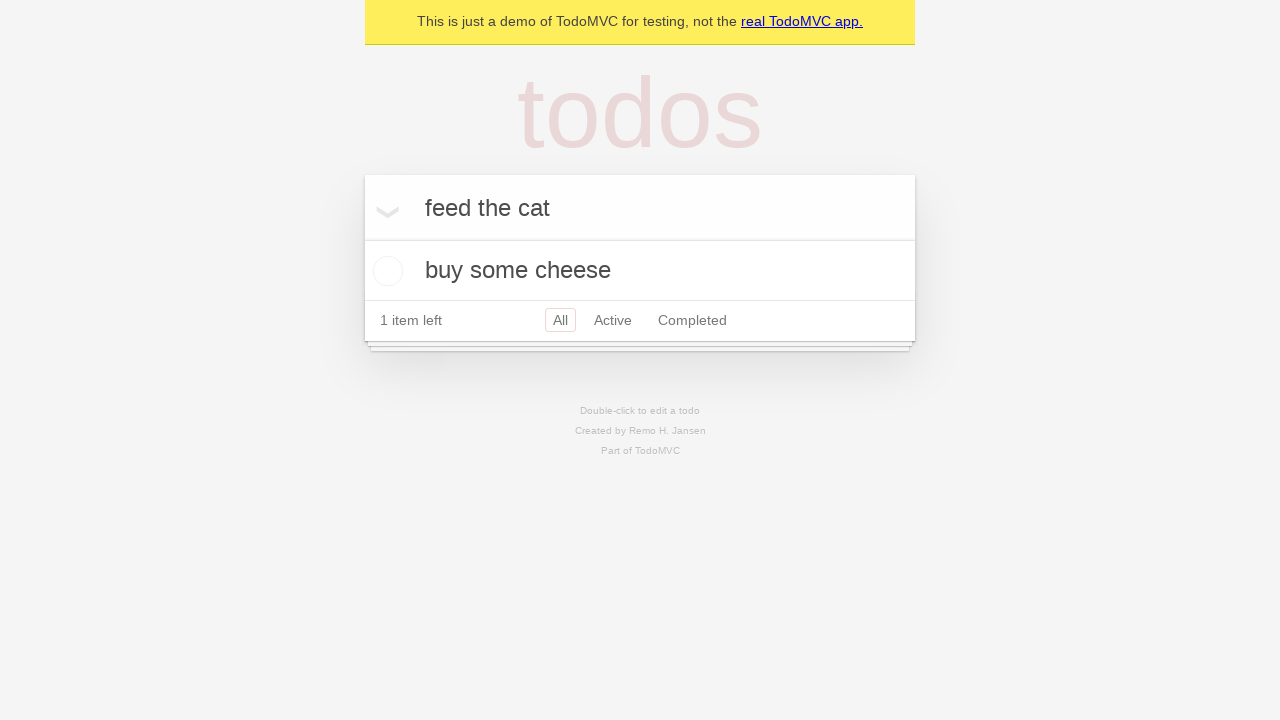

Pressed Enter to create second todo item on internal:attr=[placeholder="What needs to be done?"i]
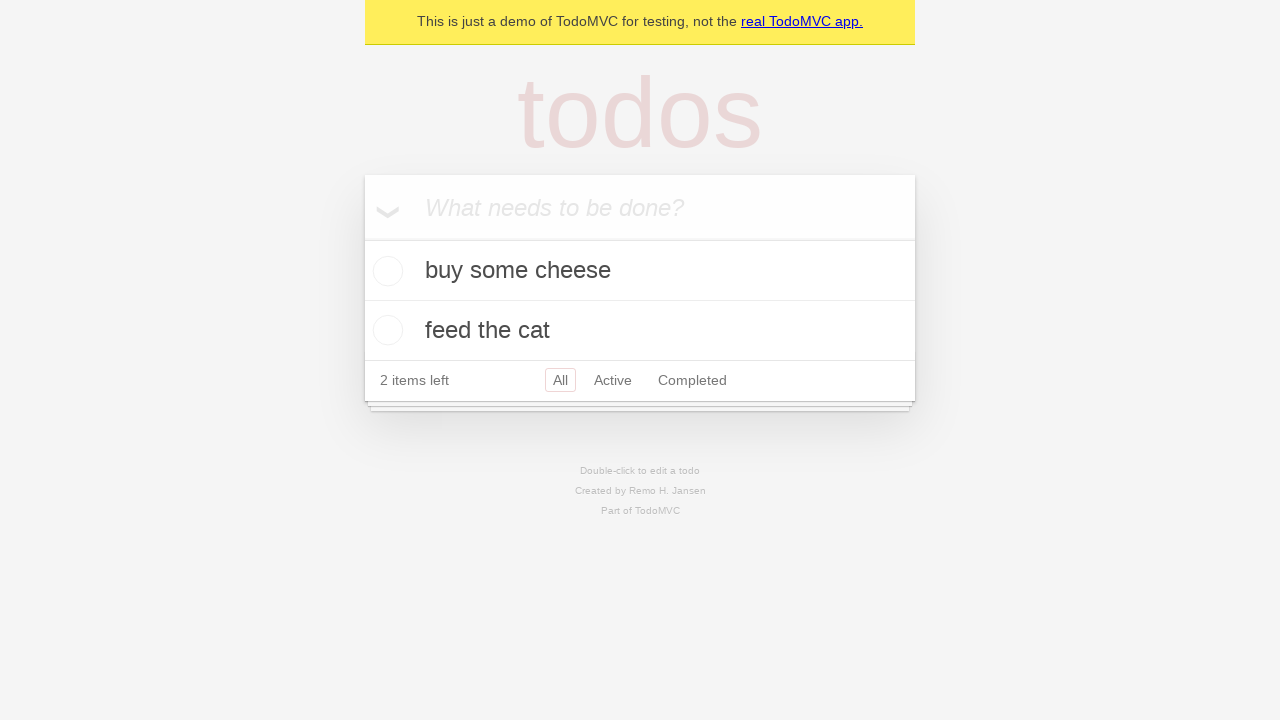

Filled todo input with 'book a doctors appointment' on internal:attr=[placeholder="What needs to be done?"i]
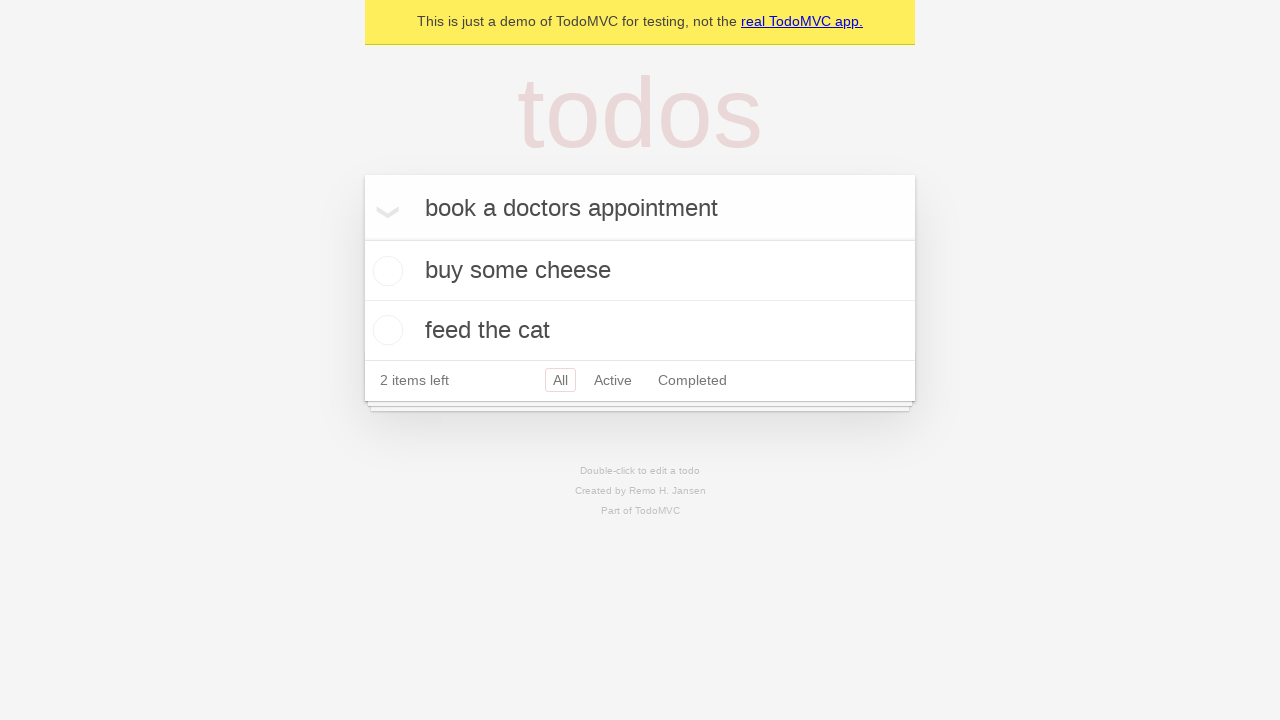

Pressed Enter to create third todo item on internal:attr=[placeholder="What needs to be done?"i]
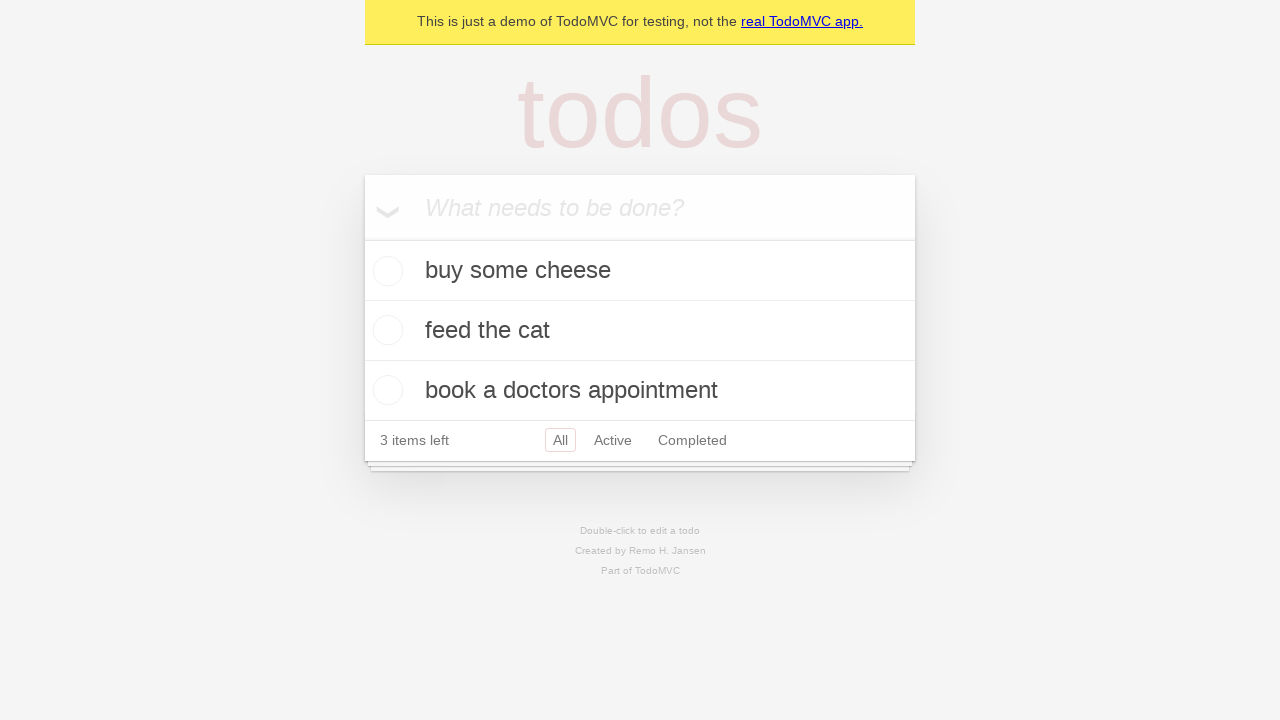

Double-clicked second todo item to enter edit mode at (640, 331) on internal:testid=[data-testid="todo-item"s] >> nth=1
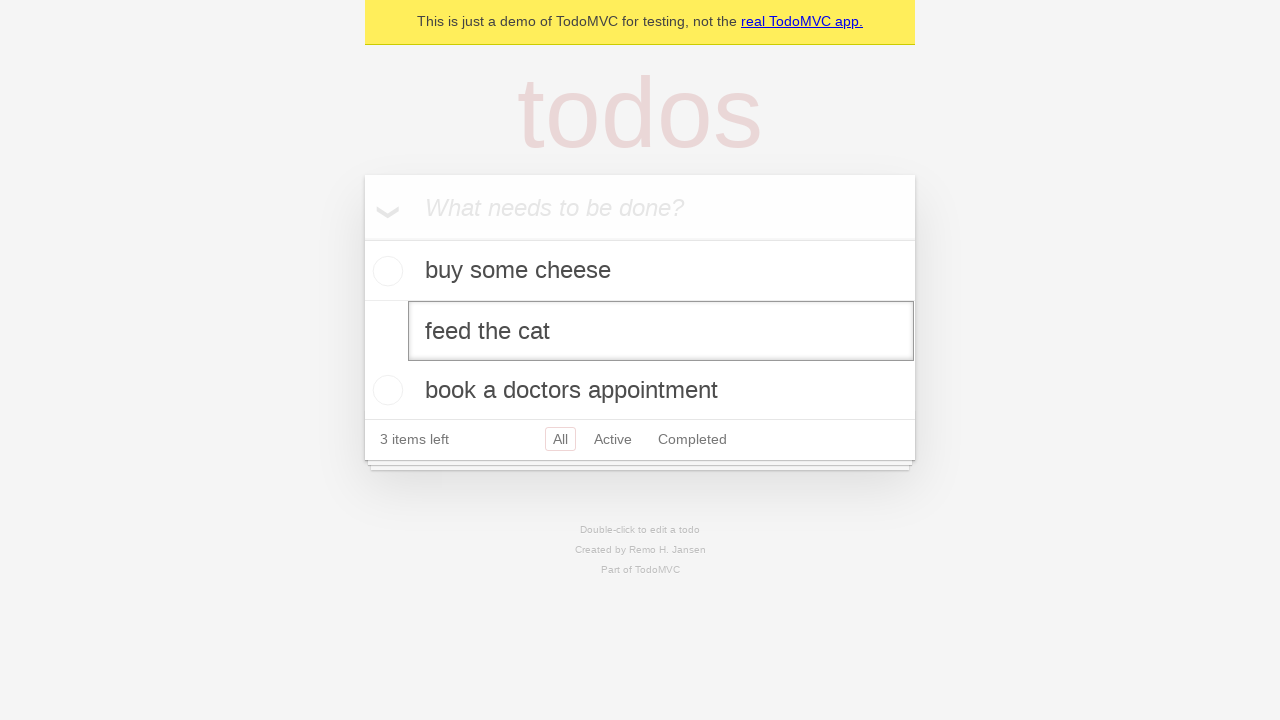

Cleared text in edit field for second todo item on internal:testid=[data-testid="todo-item"s] >> nth=1 >> internal:role=textbox[nam
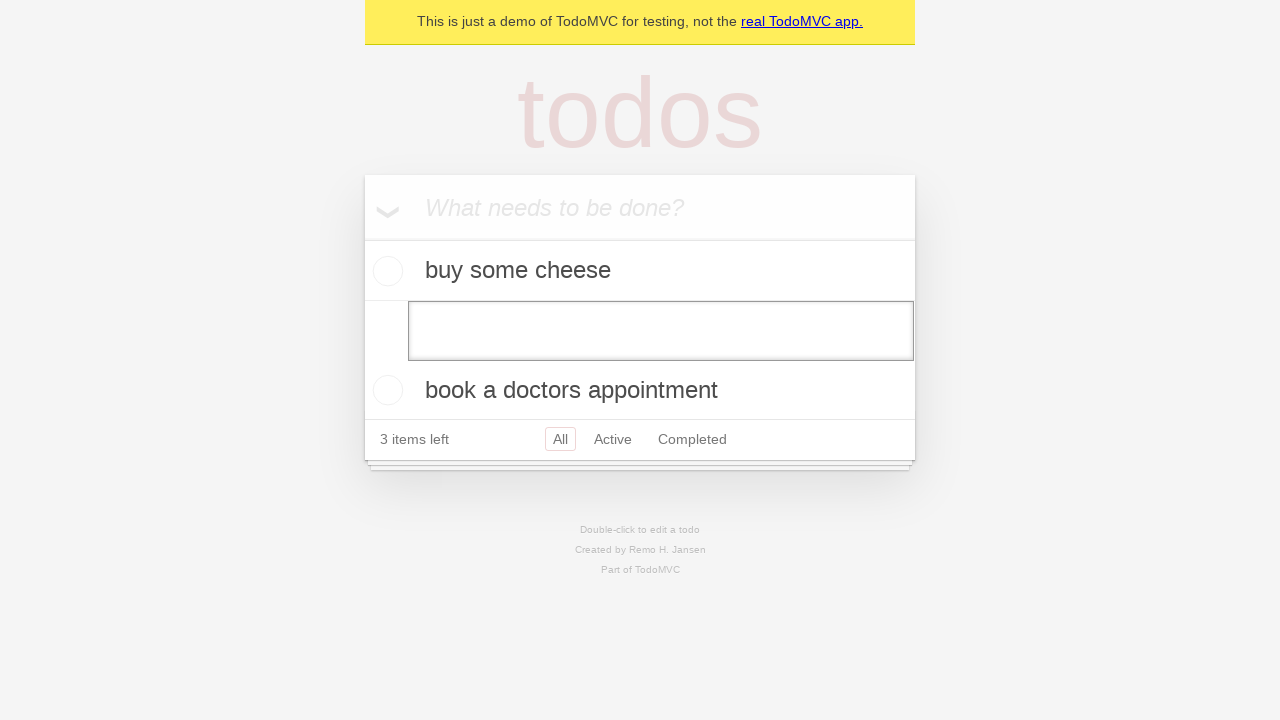

Pressed Enter to confirm empty text and remove todo item on internal:testid=[data-testid="todo-item"s] >> nth=1 >> internal:role=textbox[nam
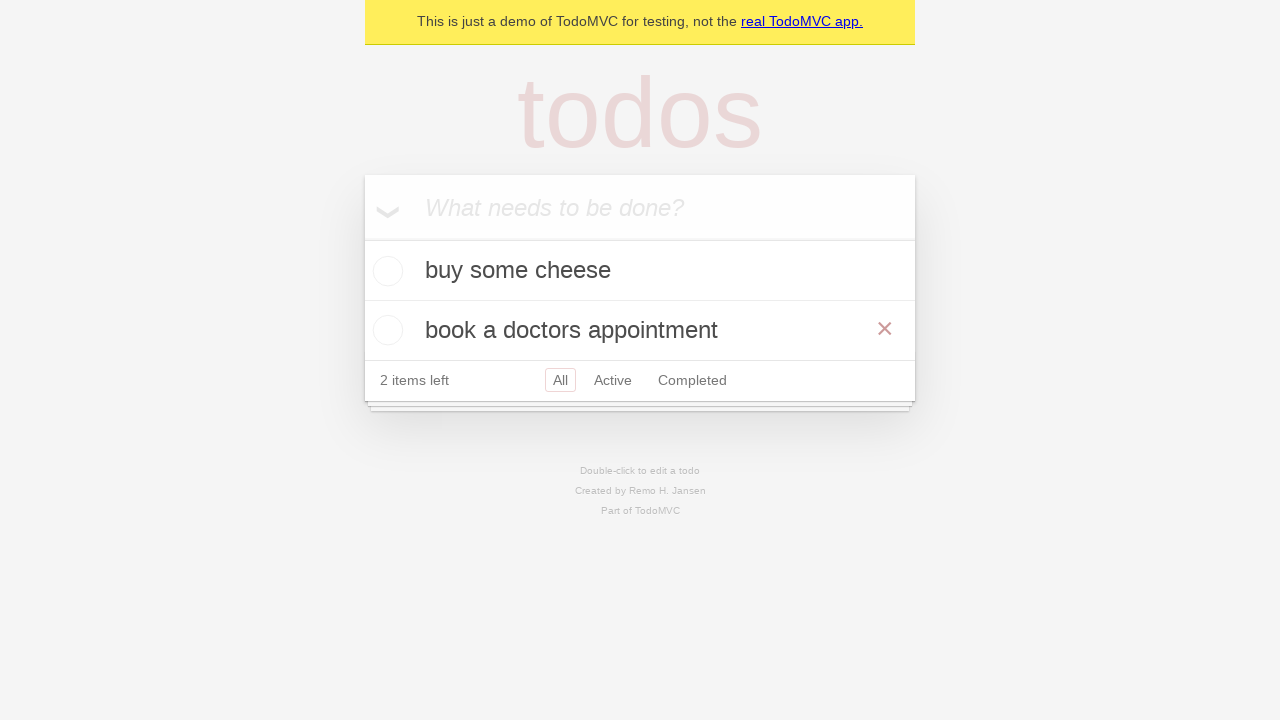

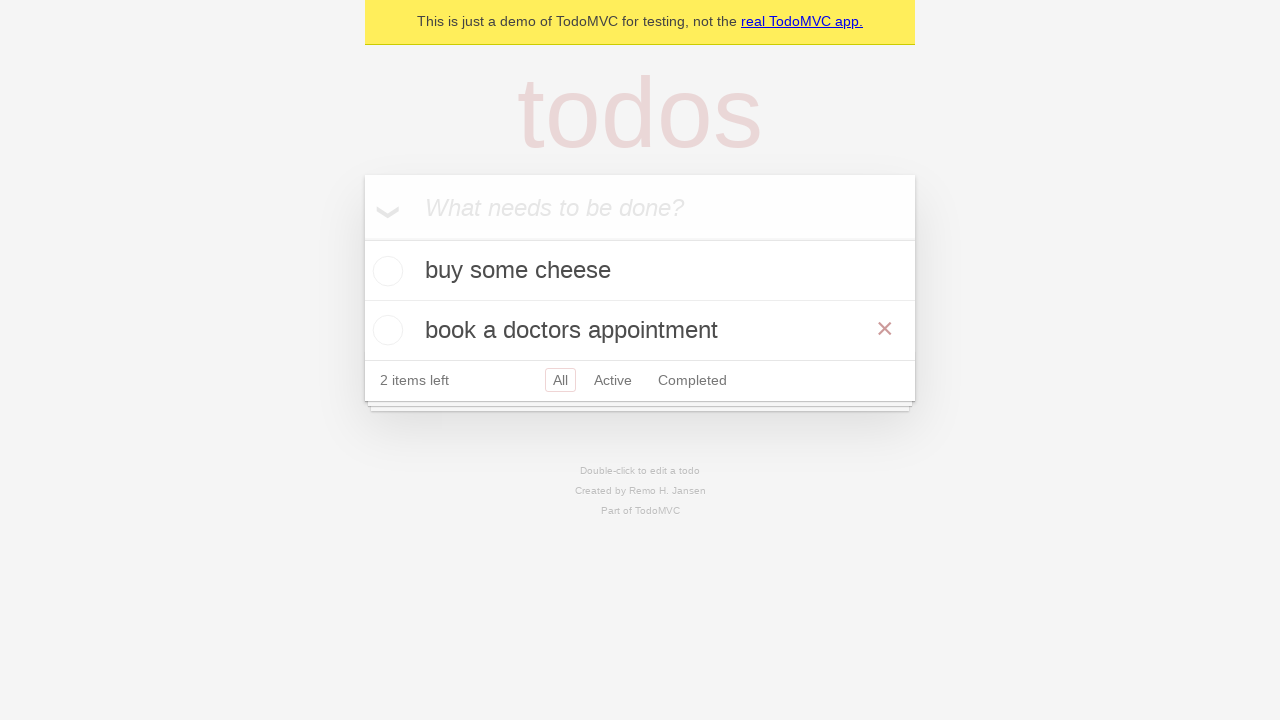